Tests that new todo items are appended to the bottom of the list and displays correct count

Starting URL: https://demo.playwright.dev/todomvc

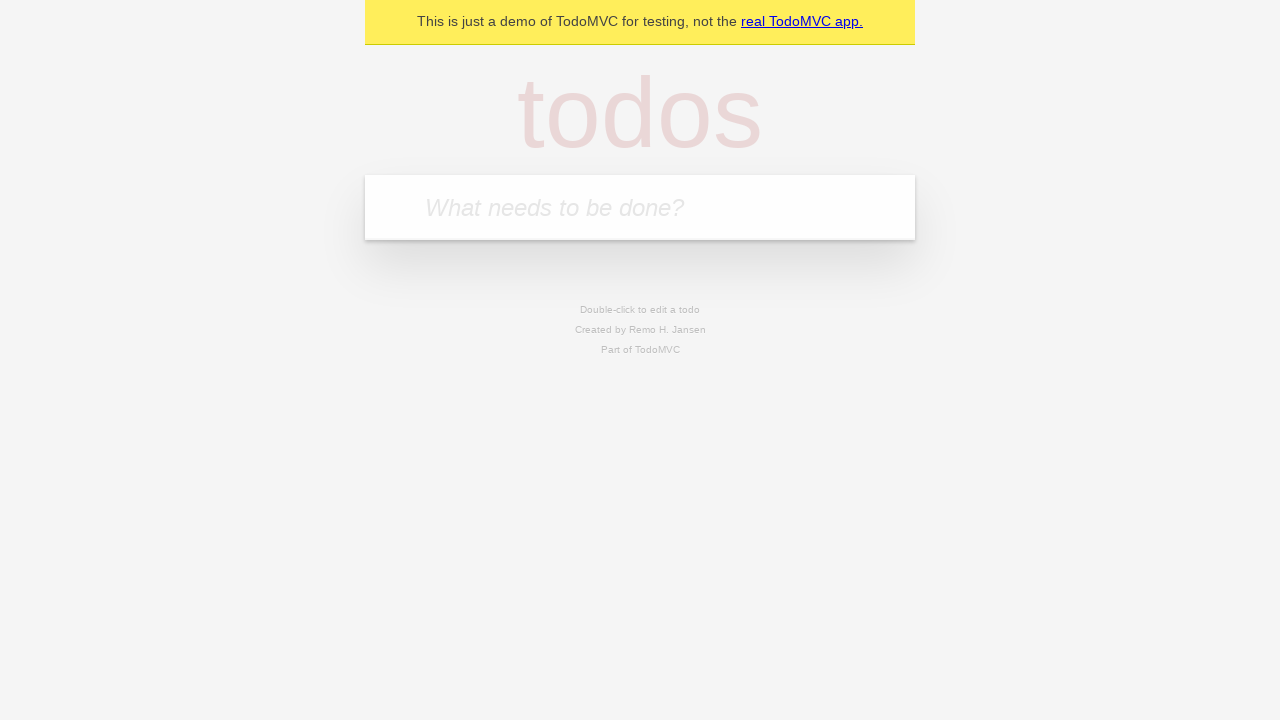

Filled todo input with 'buy some cheese' on internal:attr=[placeholder="What needs to be done?"i]
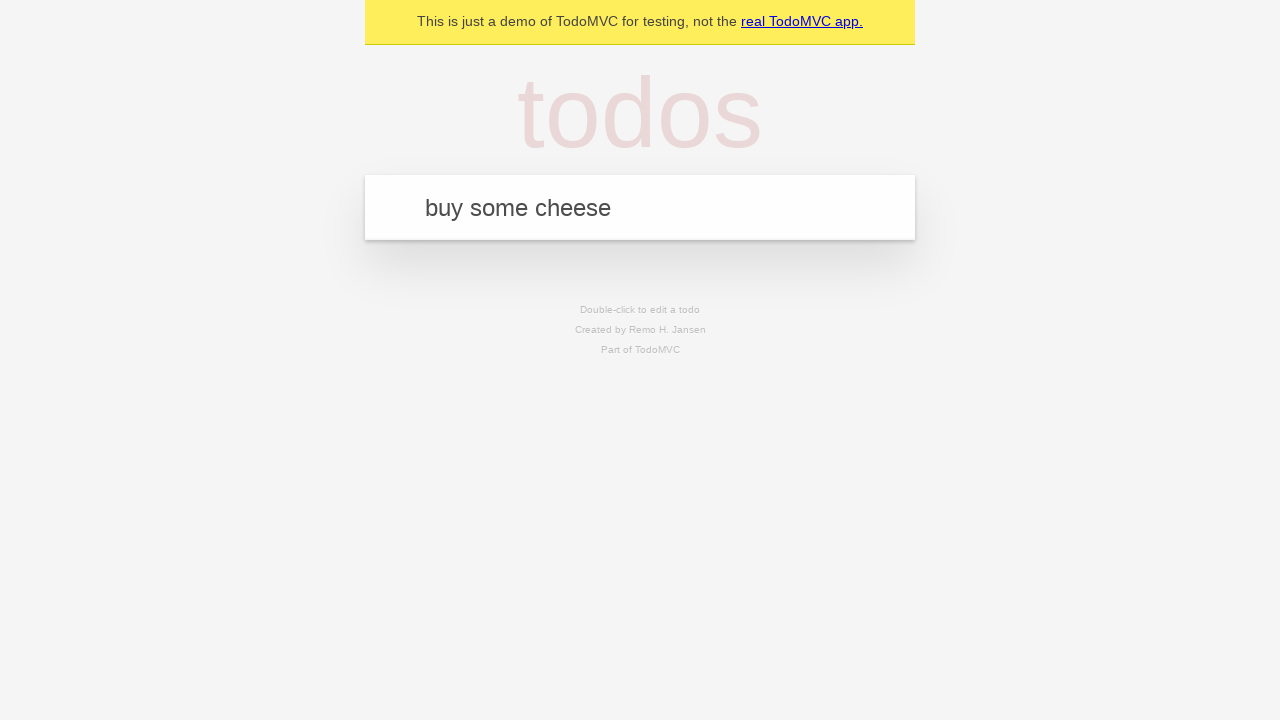

Pressed Enter to add first todo item on internal:attr=[placeholder="What needs to be done?"i]
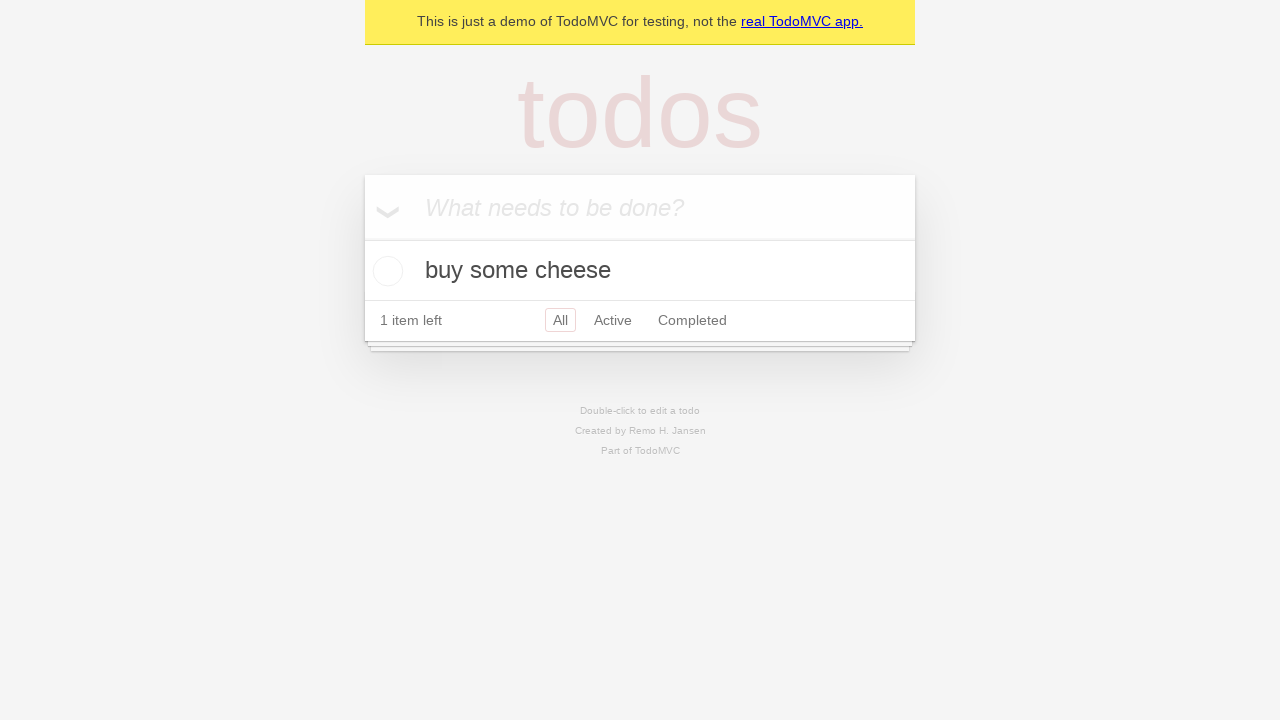

Filled todo input with 'feed the cat' on internal:attr=[placeholder="What needs to be done?"i]
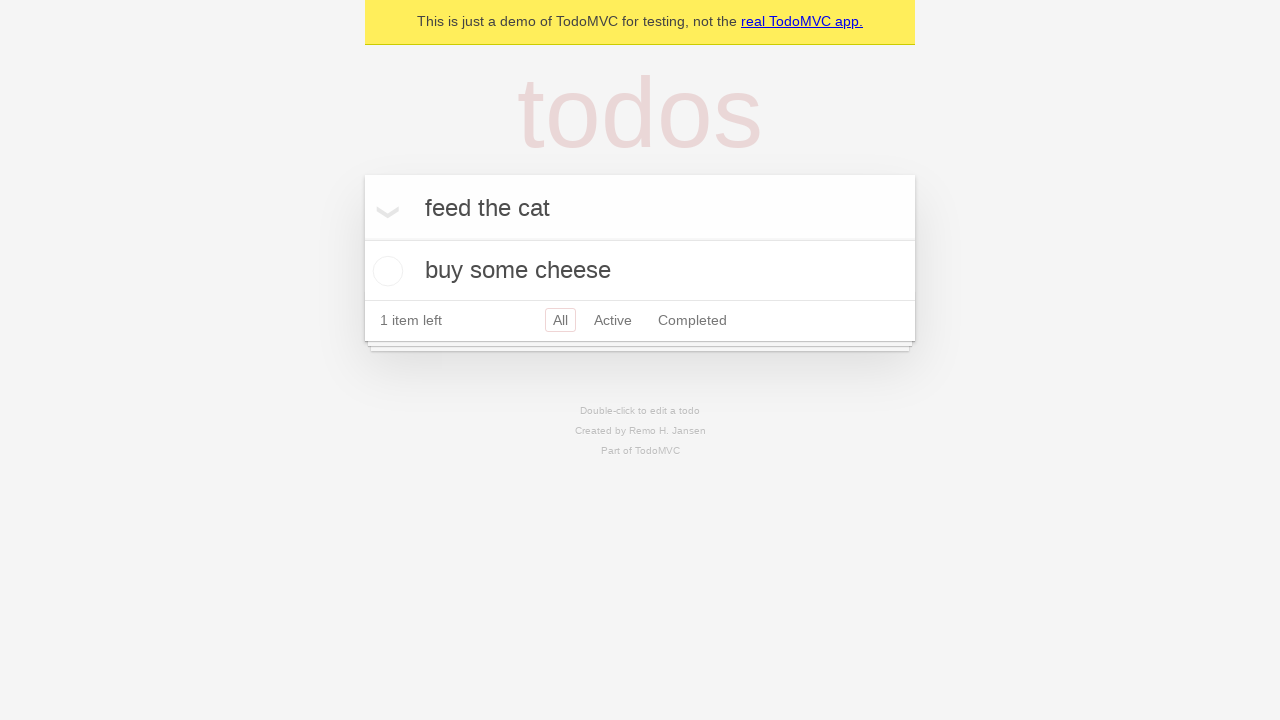

Pressed Enter to add second todo item on internal:attr=[placeholder="What needs to be done?"i]
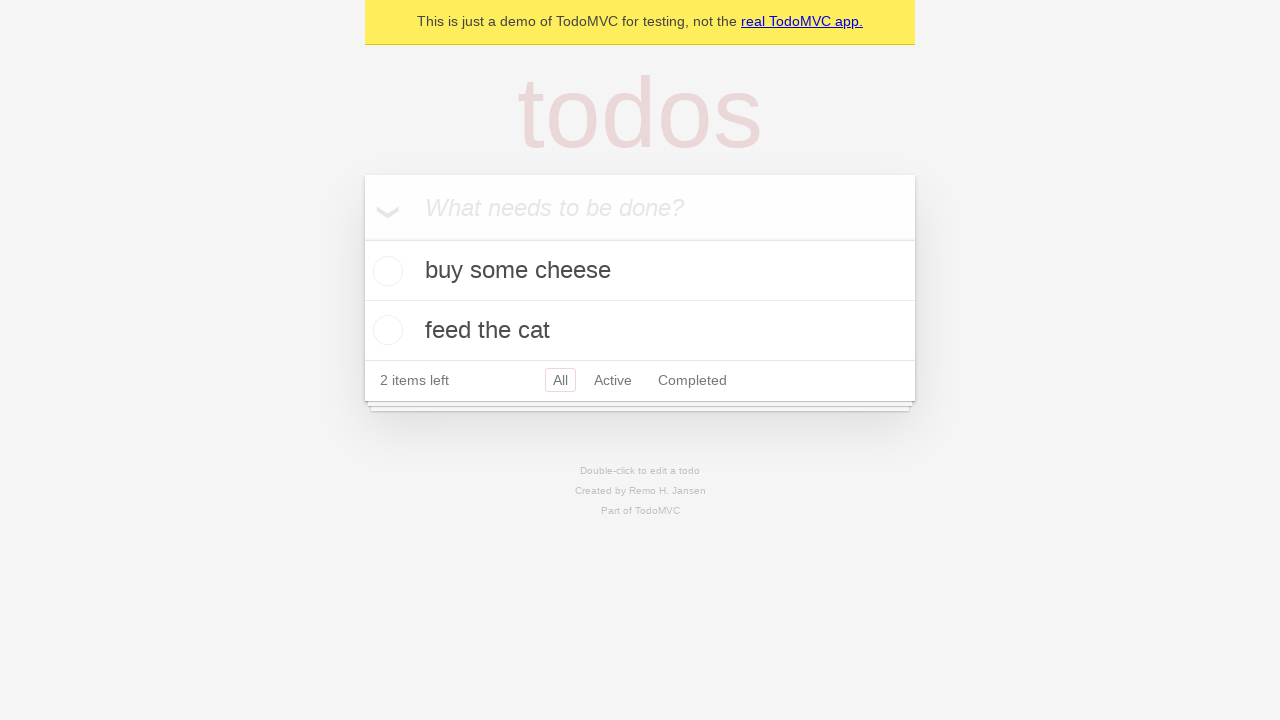

Filled todo input with 'book a doctors appointment' on internal:attr=[placeholder="What needs to be done?"i]
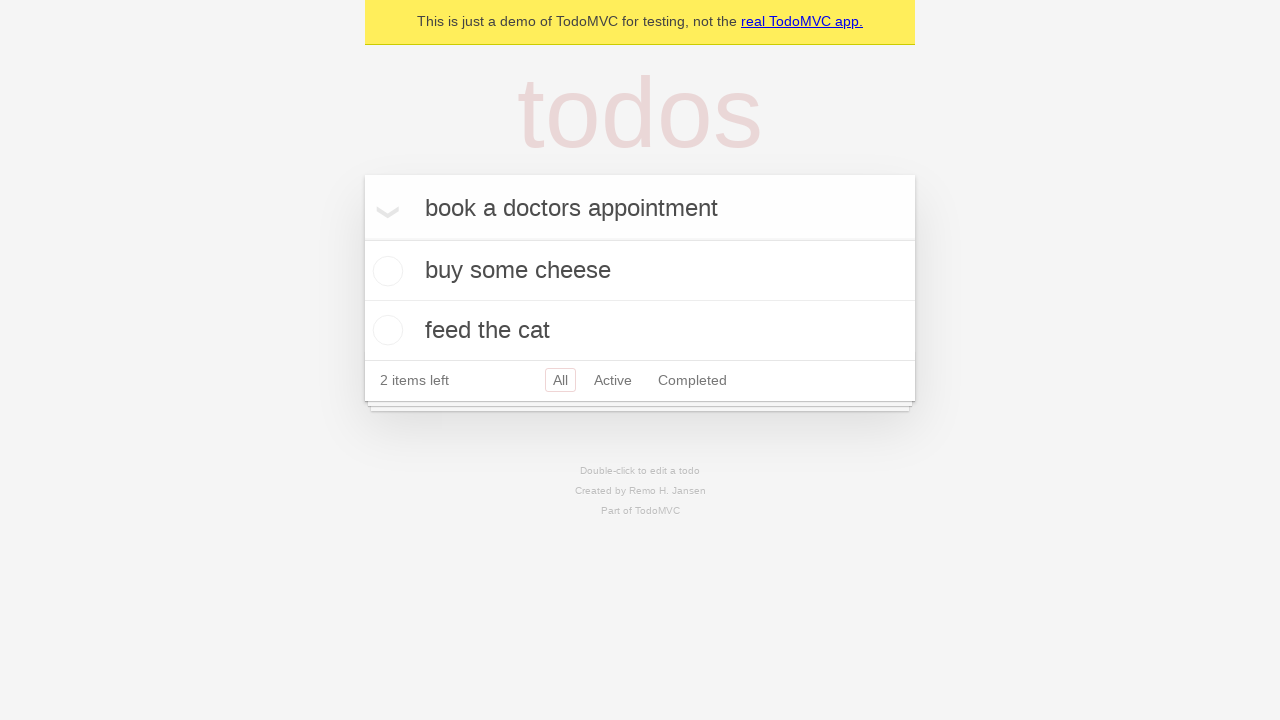

Pressed Enter to add third todo item on internal:attr=[placeholder="What needs to be done?"i]
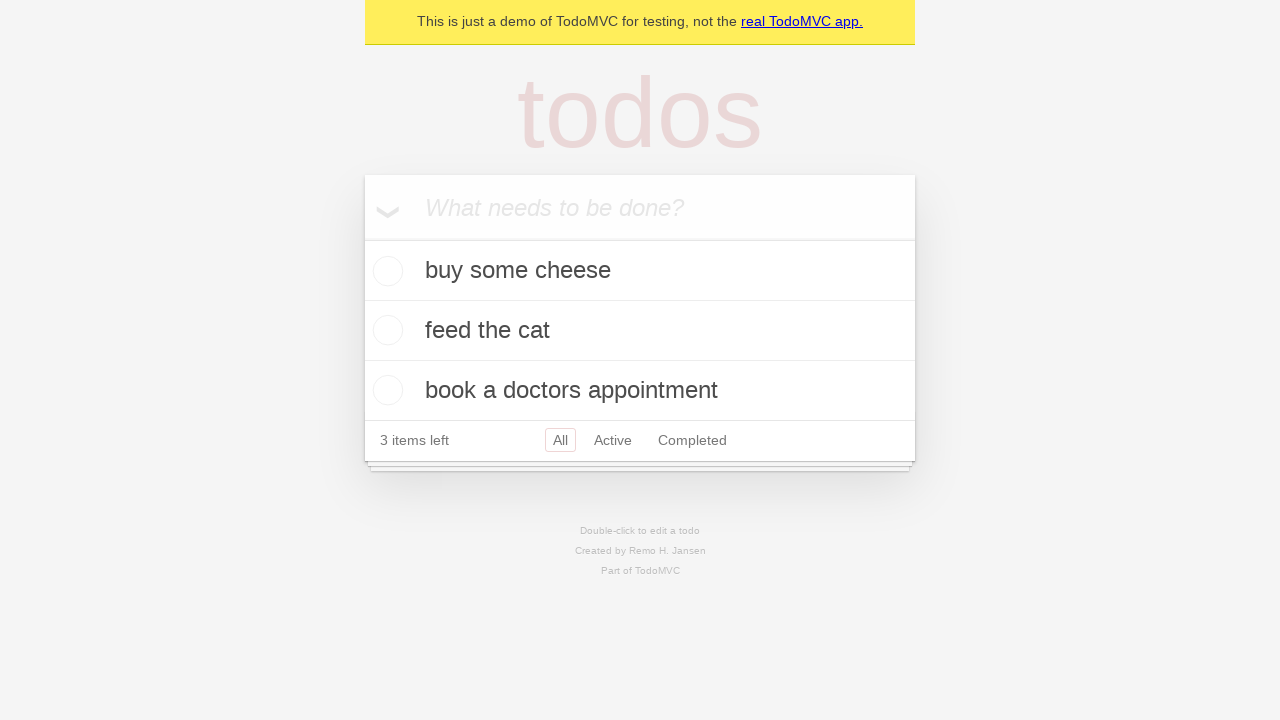

Verified that '3 items left' counter is displayed
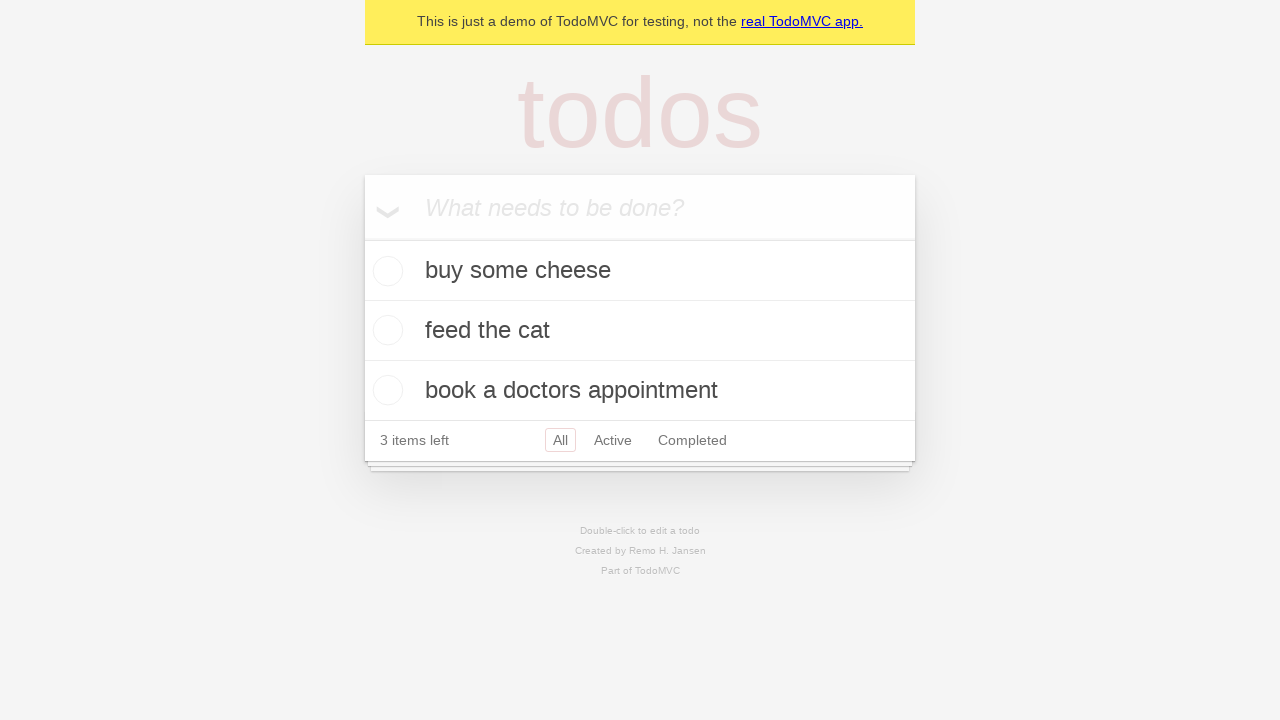

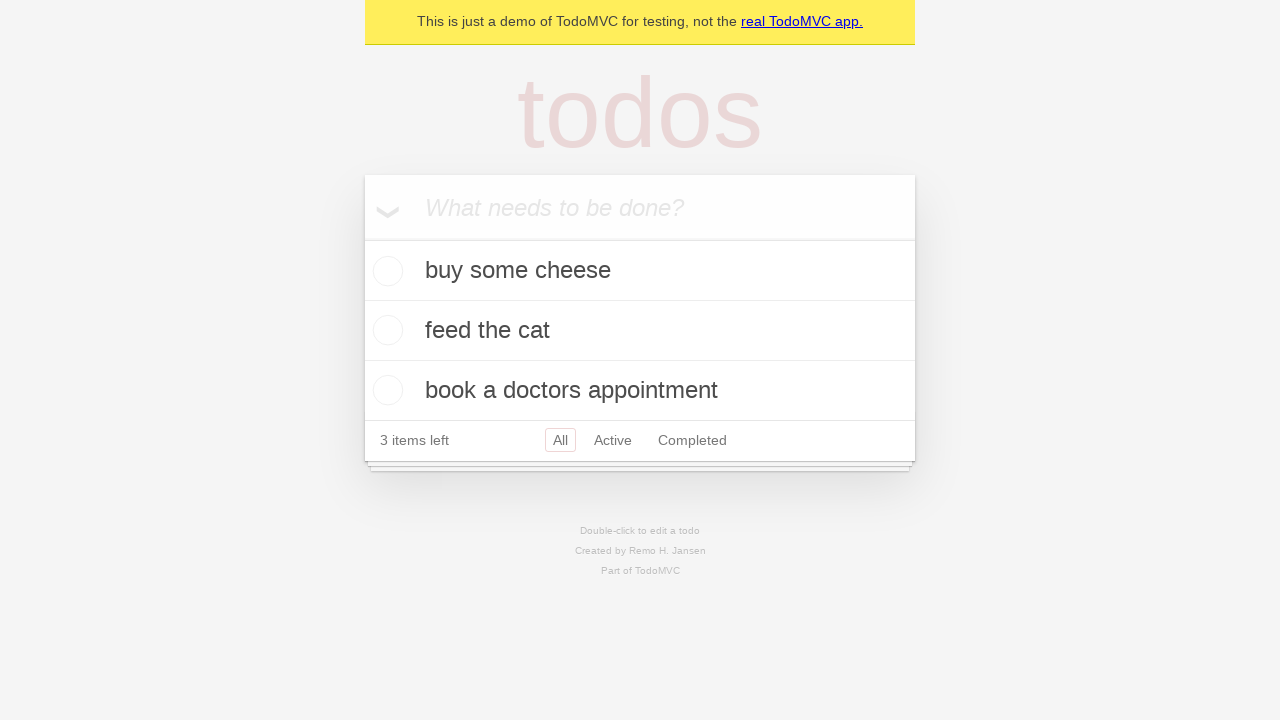